Tests form submission by entering data into two text fields (change_id and change_className) and clicking the Submit button on a test environment page.

Starting URL: https://elenastepuro.github.io/test_env/index.html

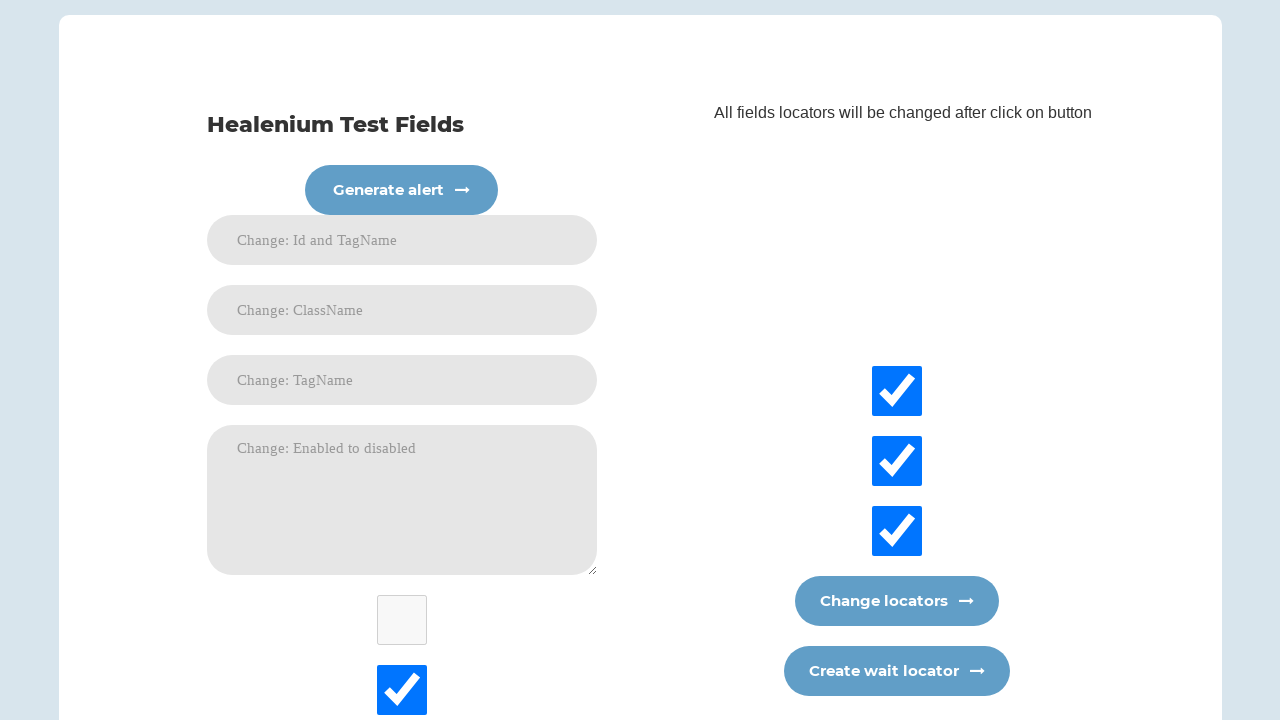

Navigated to test environment page
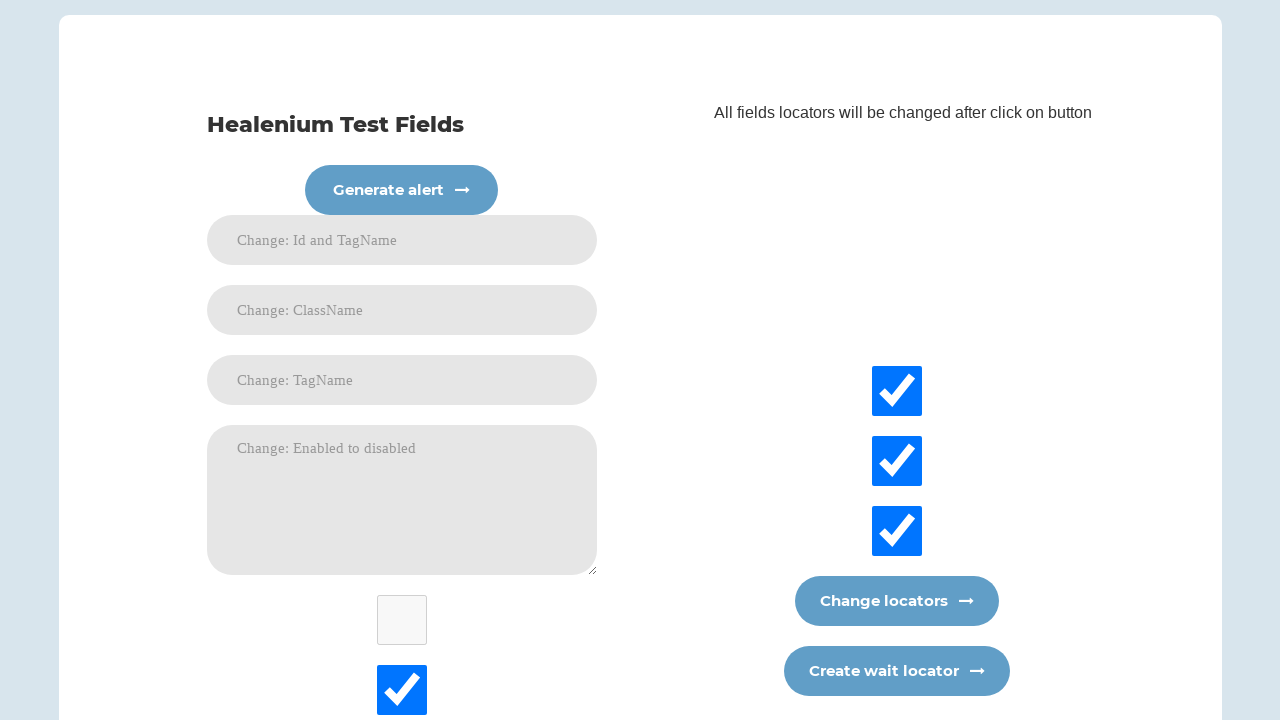

Filled change_id field with 'test_id' on #change_id
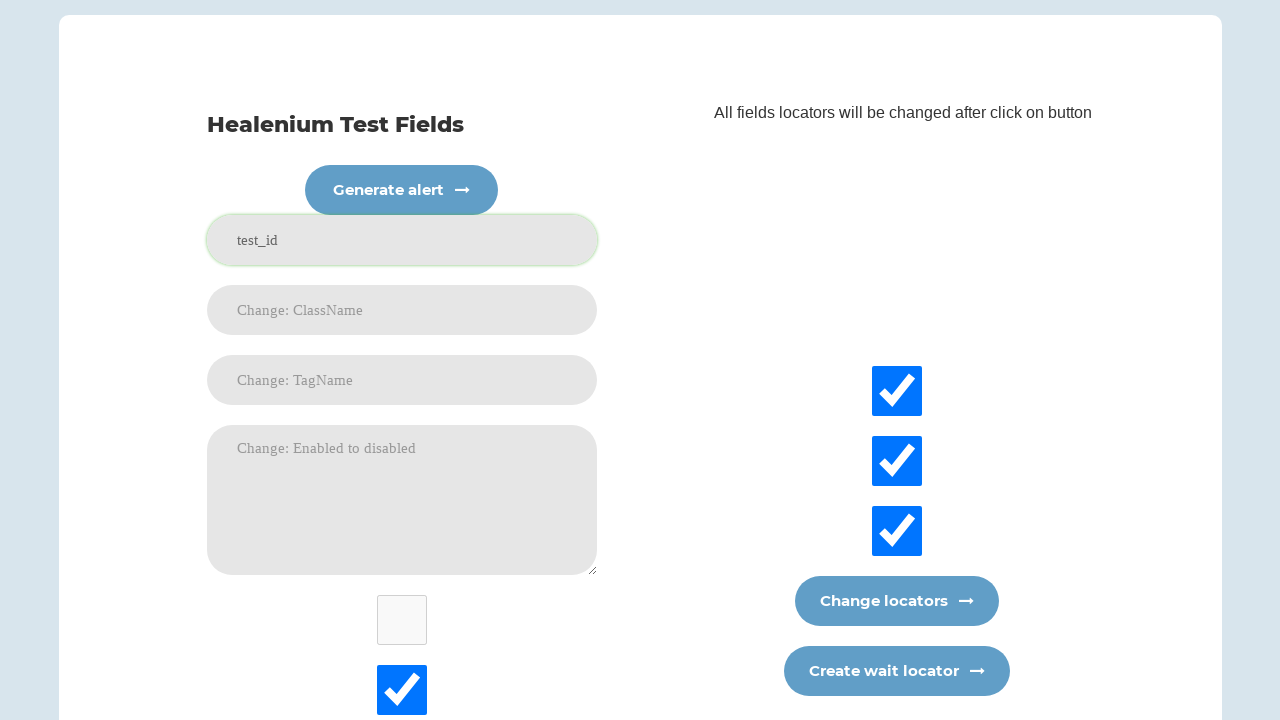

Filled change_className field with 'test_class' on #change_className
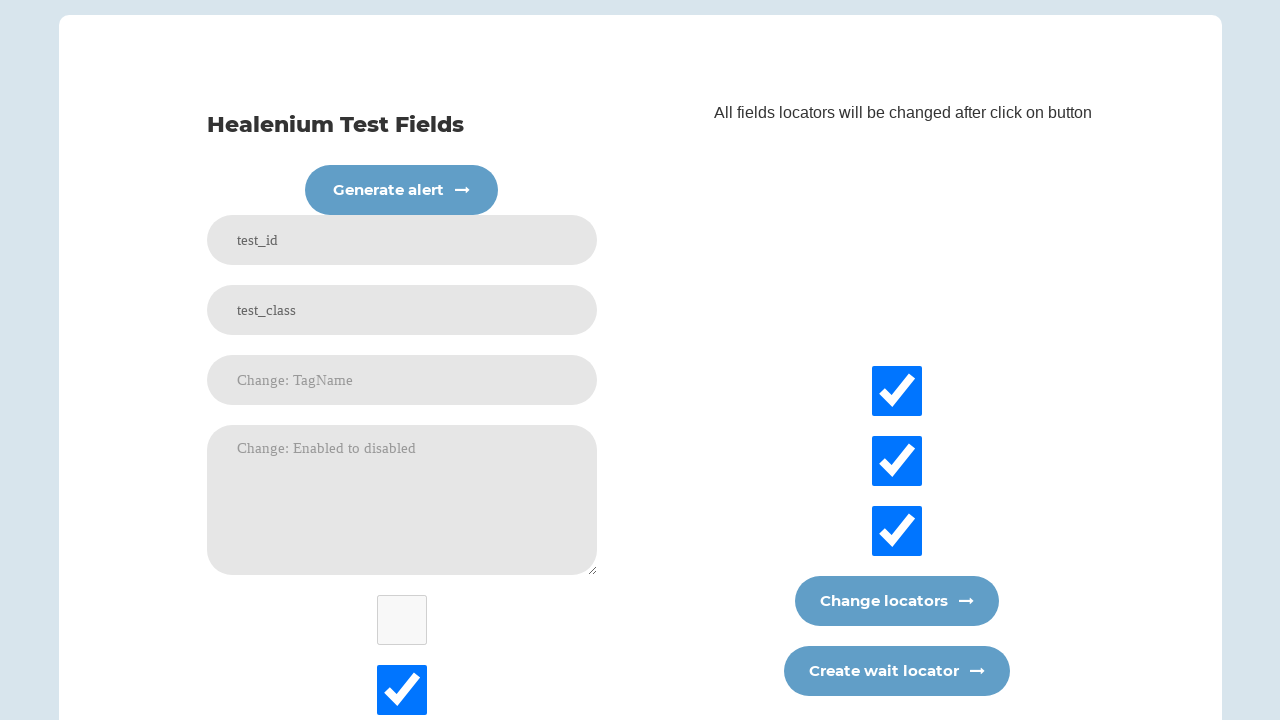

Clicked Submit button to submit form at (402, 592) on #Submit
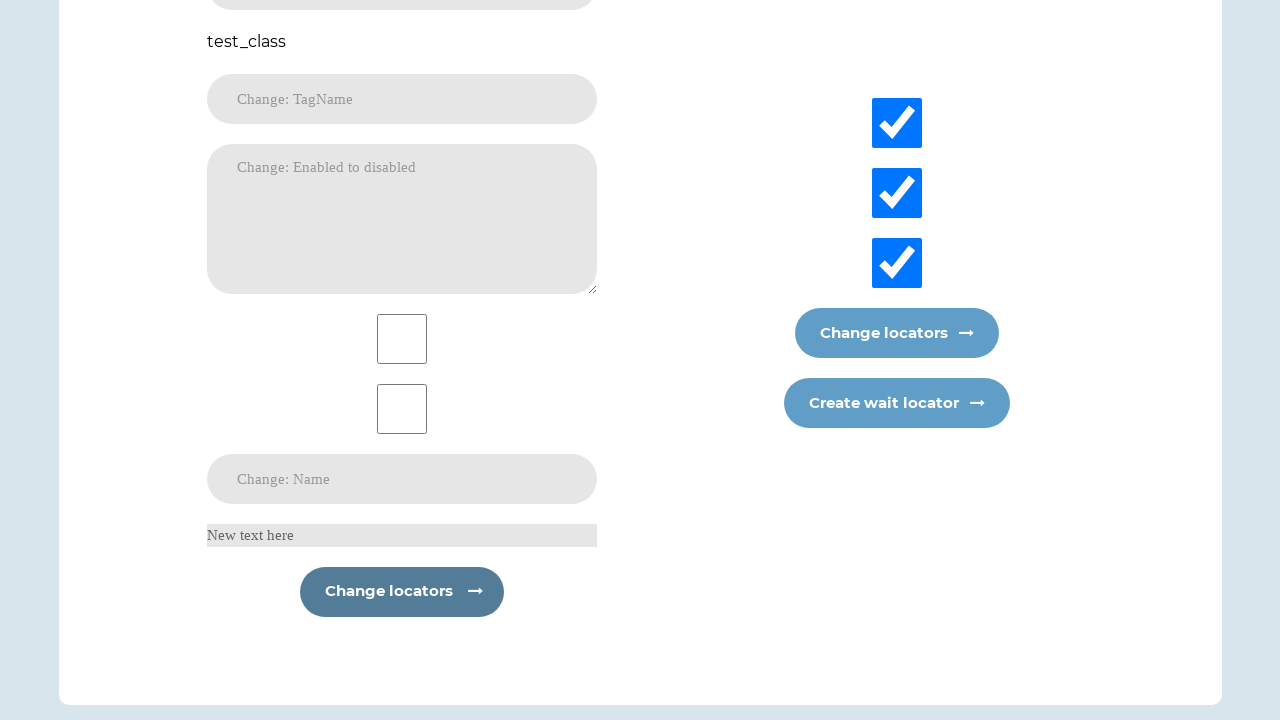

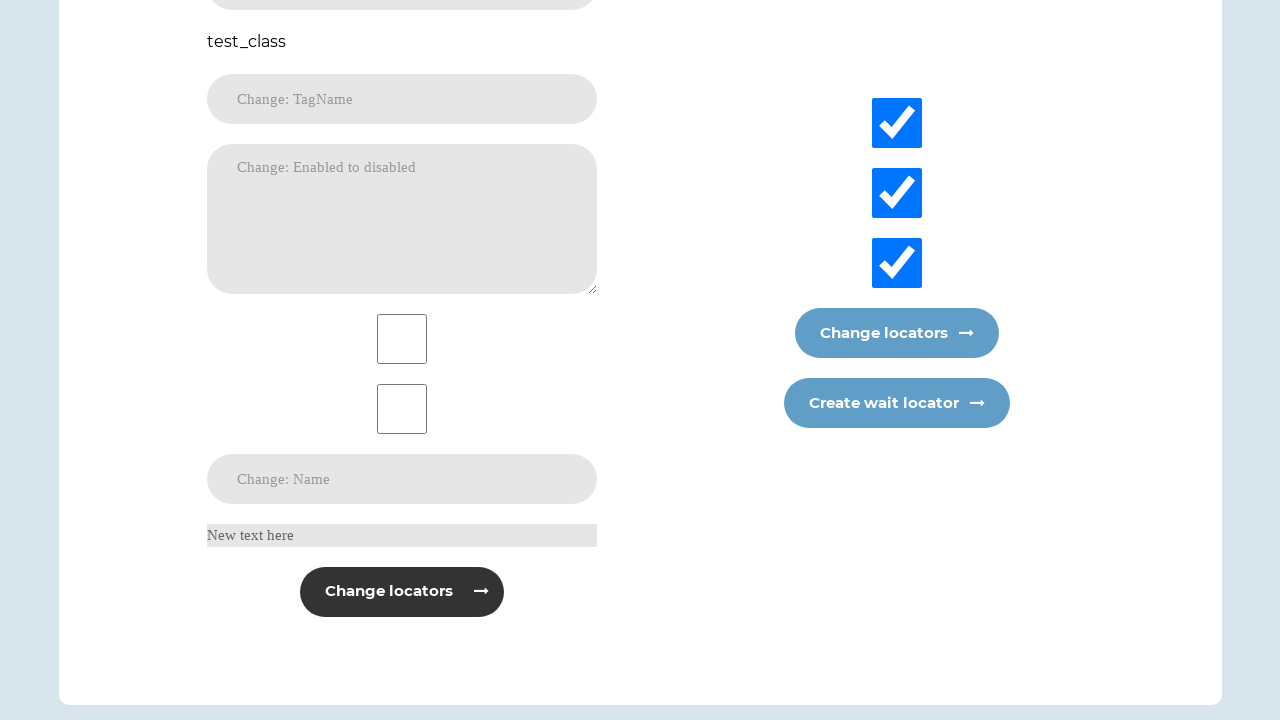